Navigates to a demo website, clicks through to a menu example page, and counts the number of menu items displayed

Starting URL: https://the-internet.herokuapp.com/

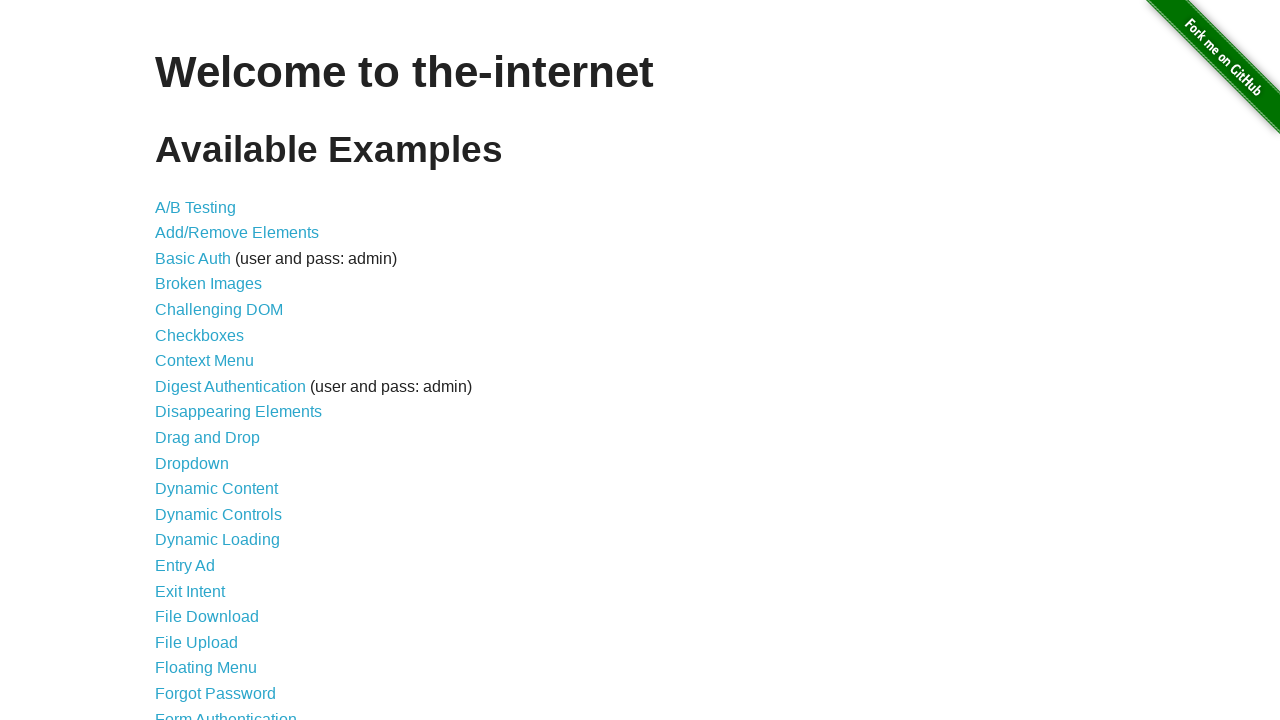

Clicked on 'Shifting Content' link at (212, 523) on text=Shifting Content
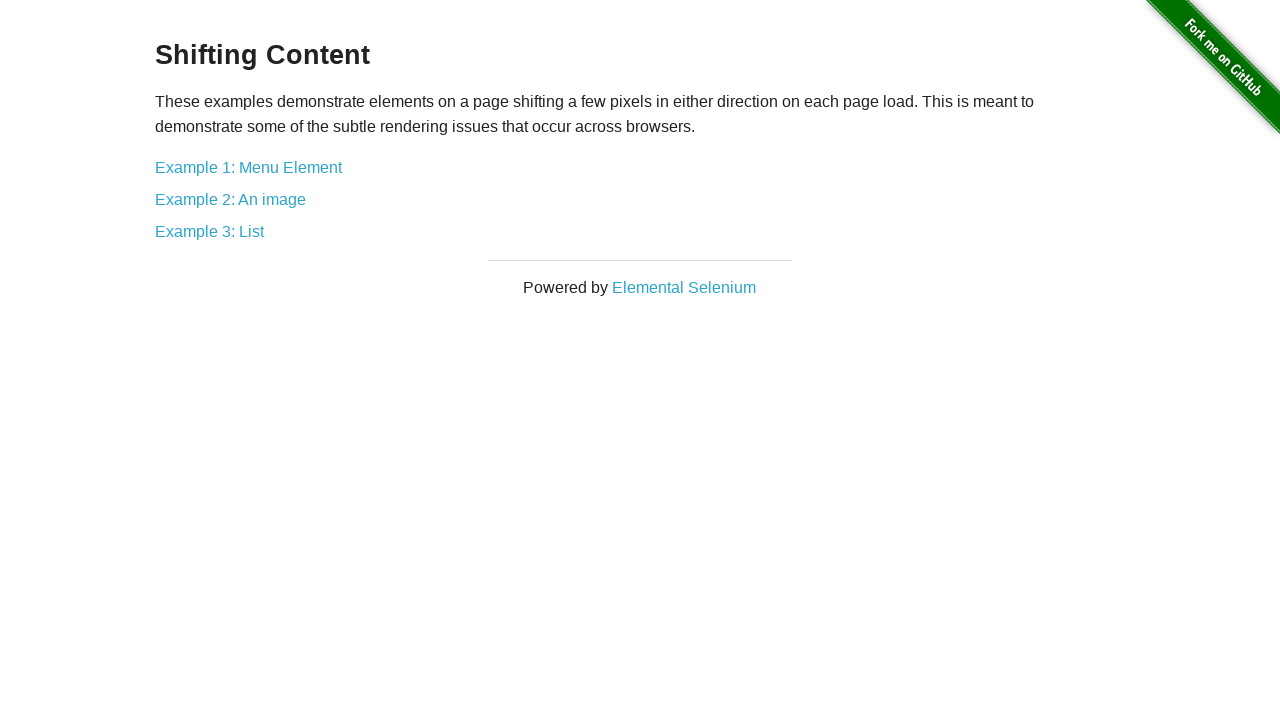

Clicked on 'Example 1: Menu Element' link at (248, 167) on text=Example 1: Menu Element
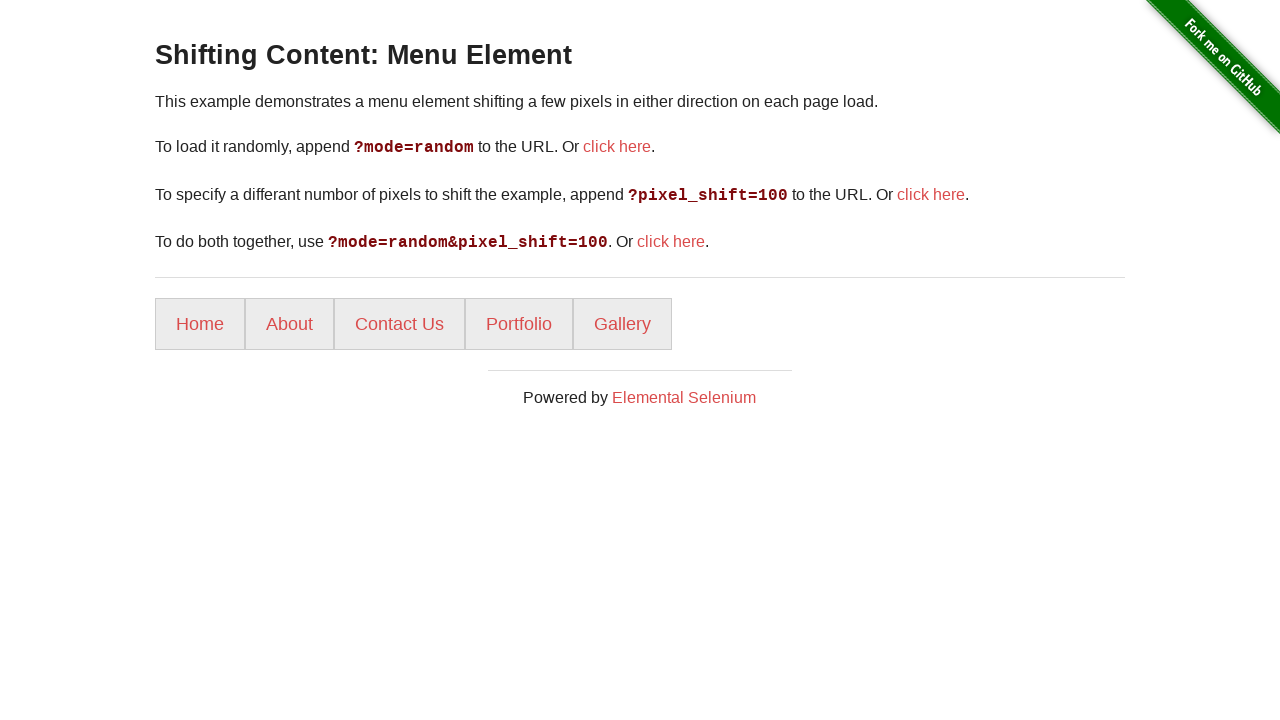

Menu items loaded and verified
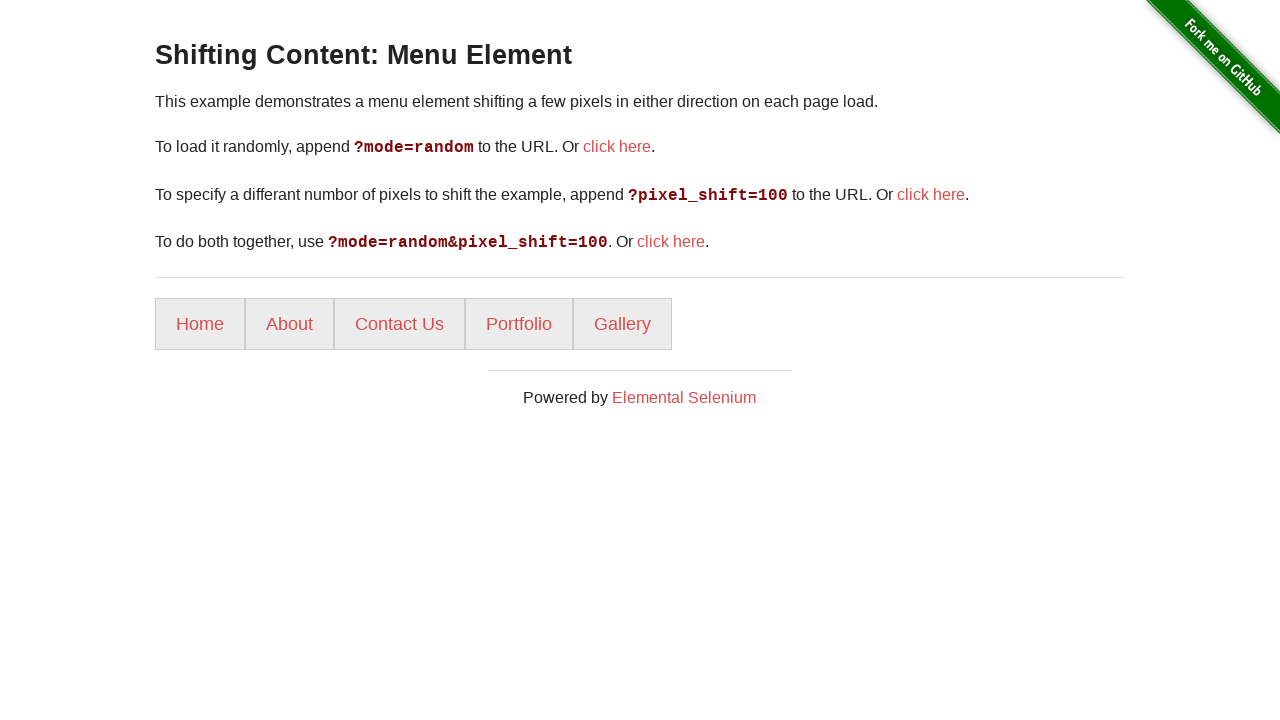

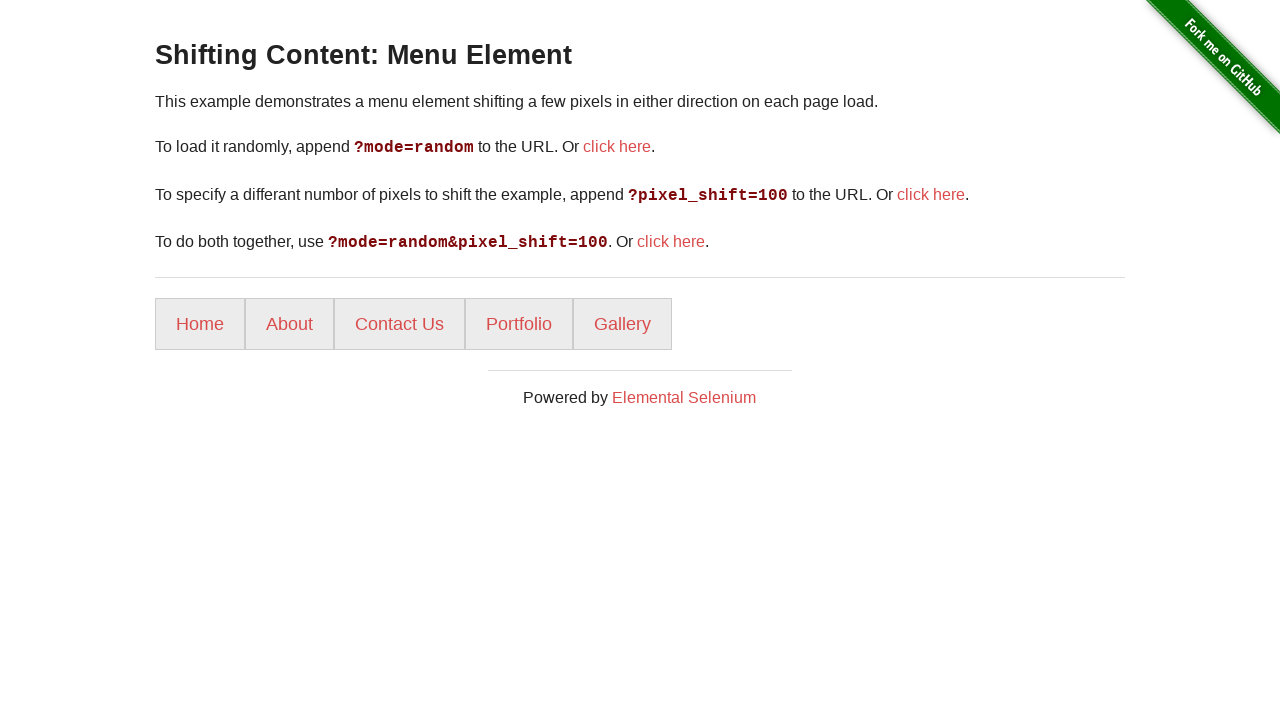